Navigates to a page, clicks a link with a calculated text value, fills out a registration form with test data, and submits it

Starting URL: http://suninjuly.github.io/find_link_text

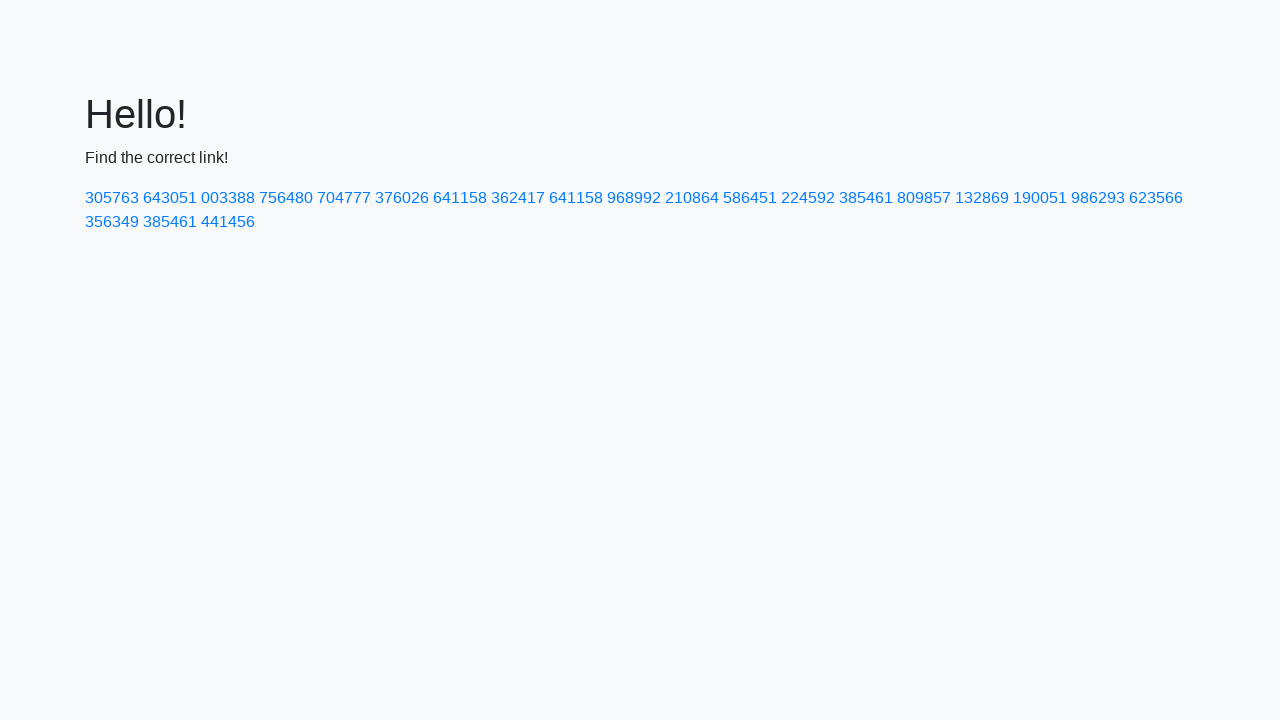

Calculated link text value: 224592
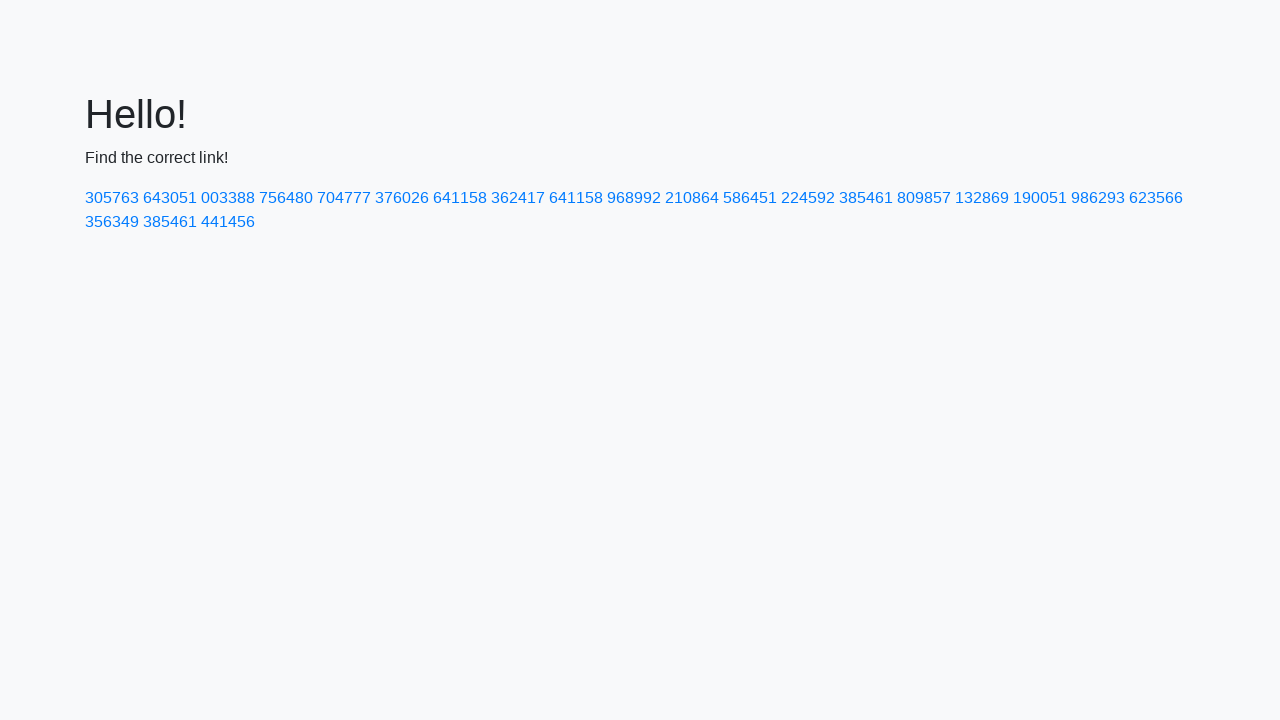

Clicked link with calculated text '224592' at (808, 198) on text=224592
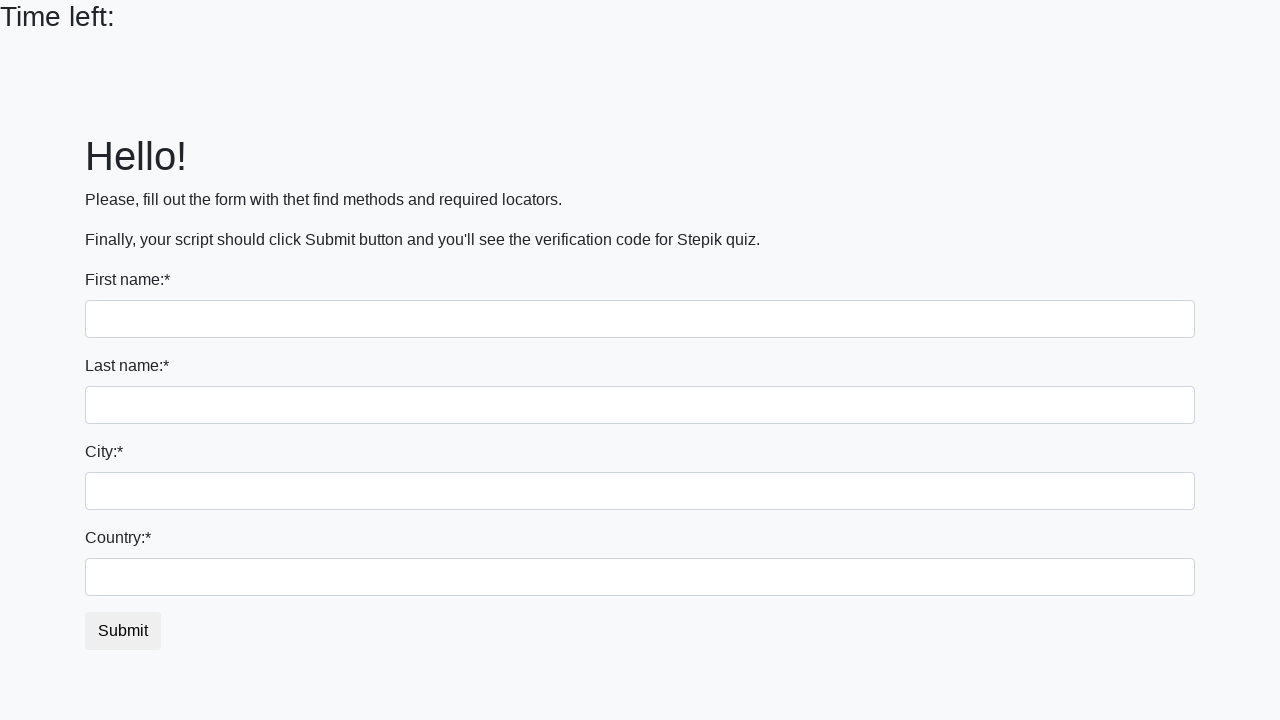

Filled first name field with 'testName' on input[name='first_name']
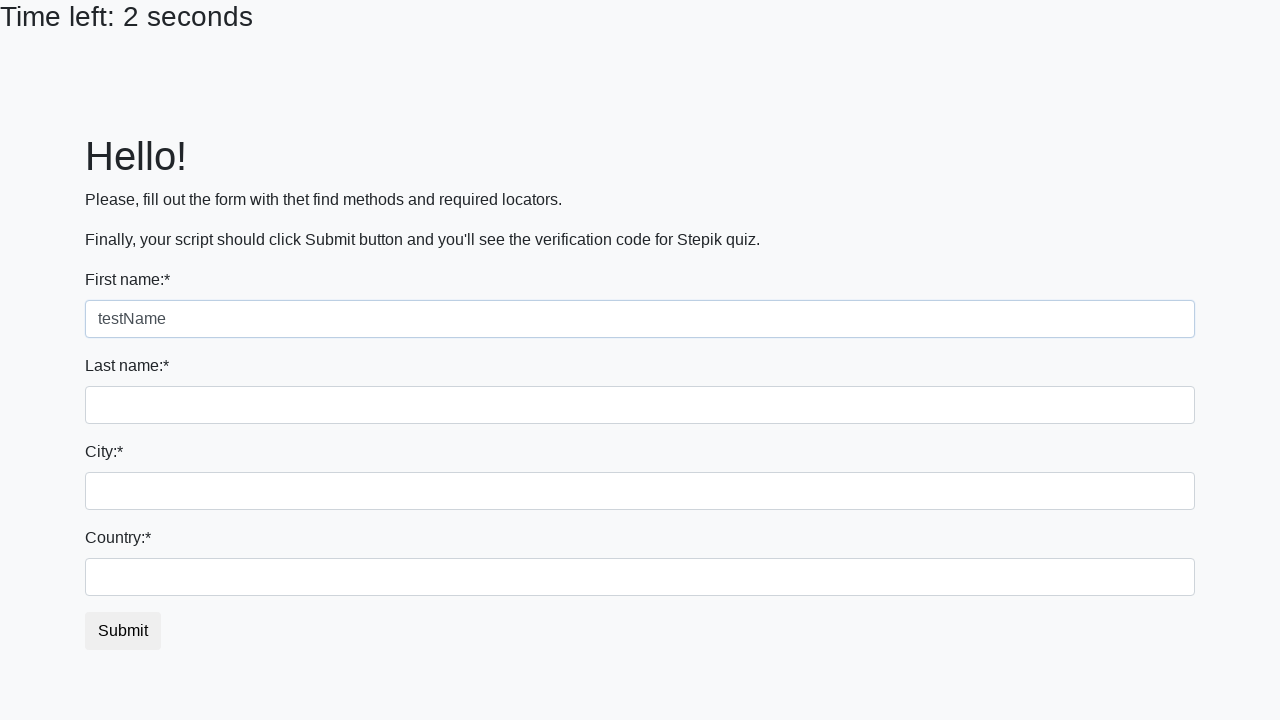

Filled last name field with 'testFam' on input[name='last_name']
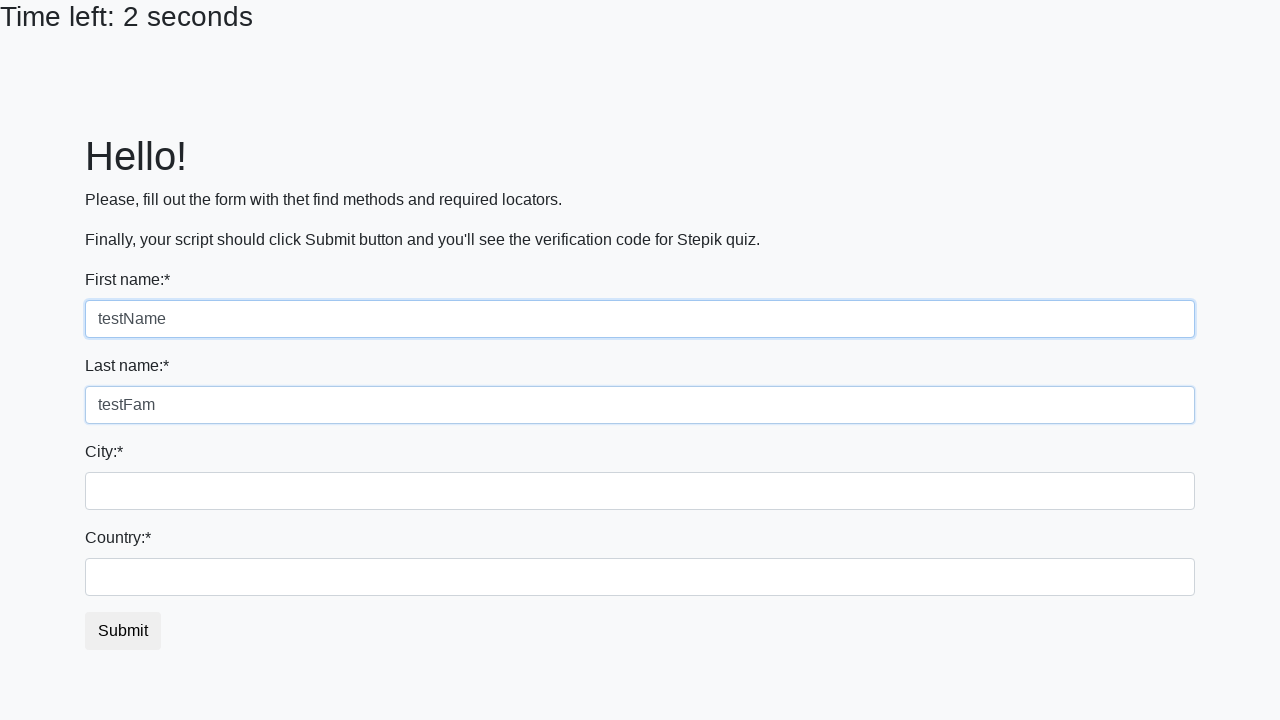

Filled city field with 'testCity' on input[name='firstname']
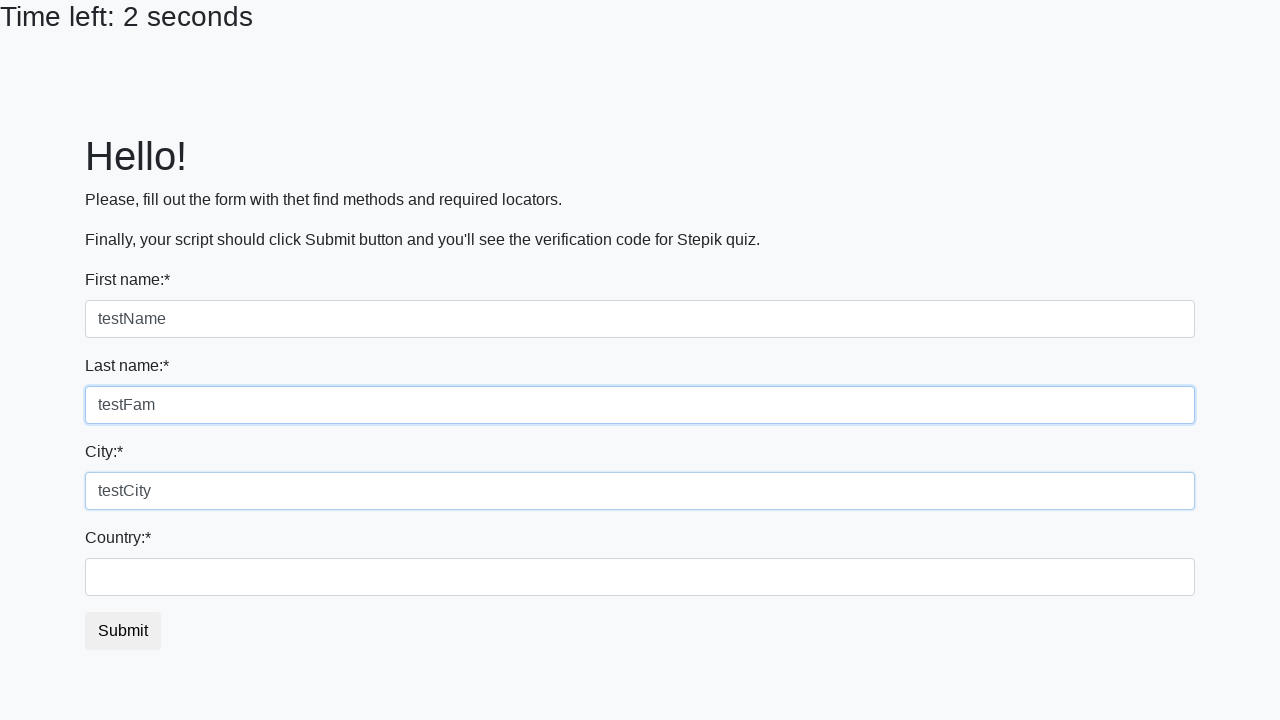

Filled country field with 'testCountry' on #country
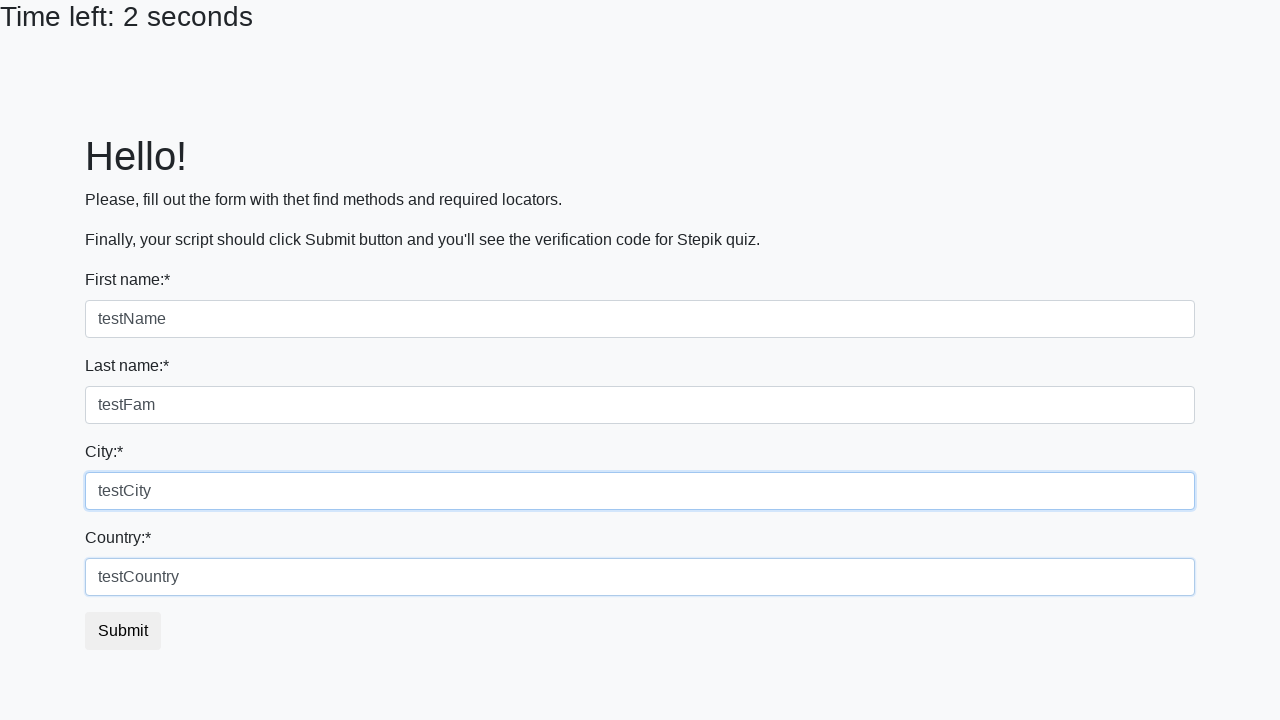

Clicked submit button to register at (123, 631) on .btn-default
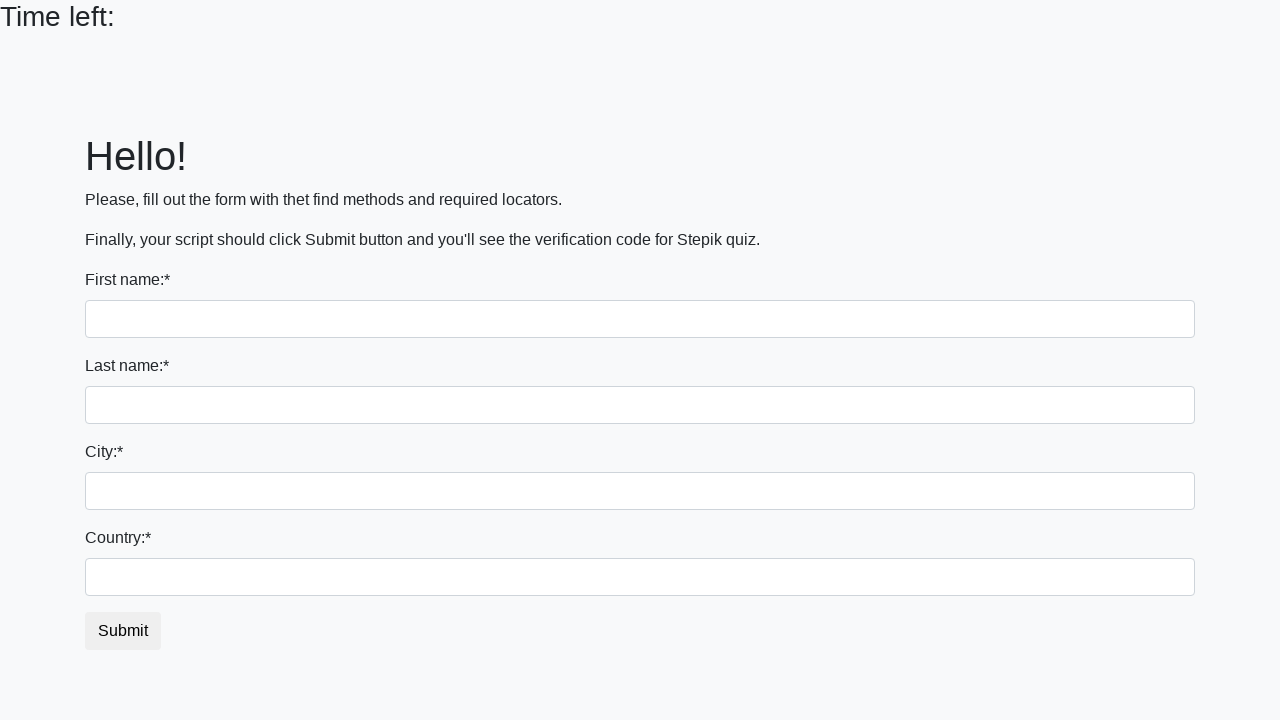

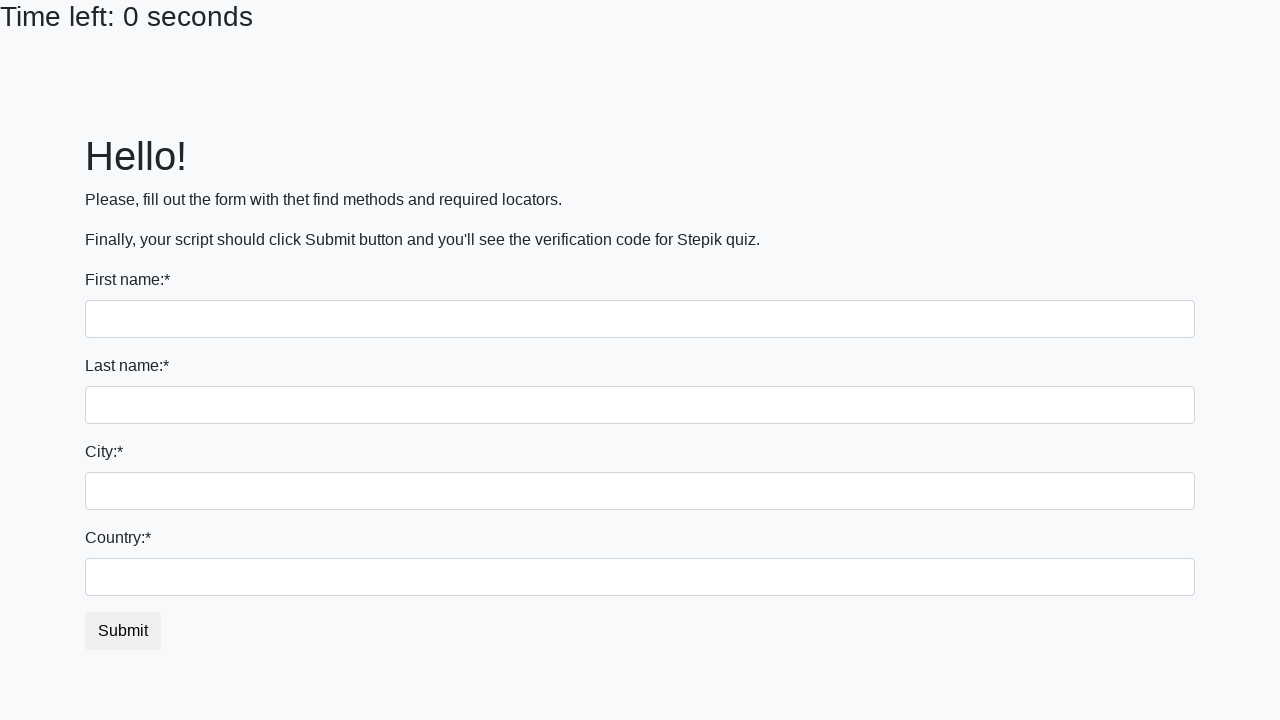